Tests visibility toggling of a text element by clicking a hide button, verifying the element becomes hidden.

Starting URL: https://rahulshettyacademy.com/AutomationPractice/

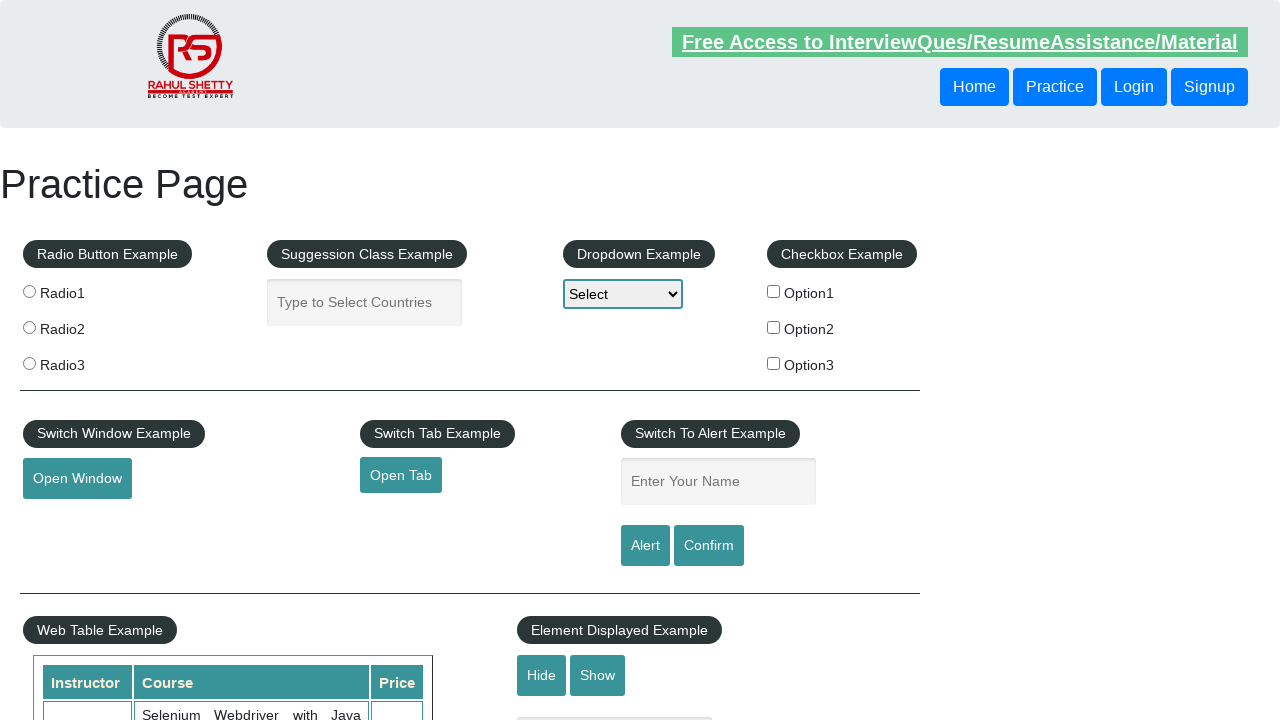

Verified text element is visible initially
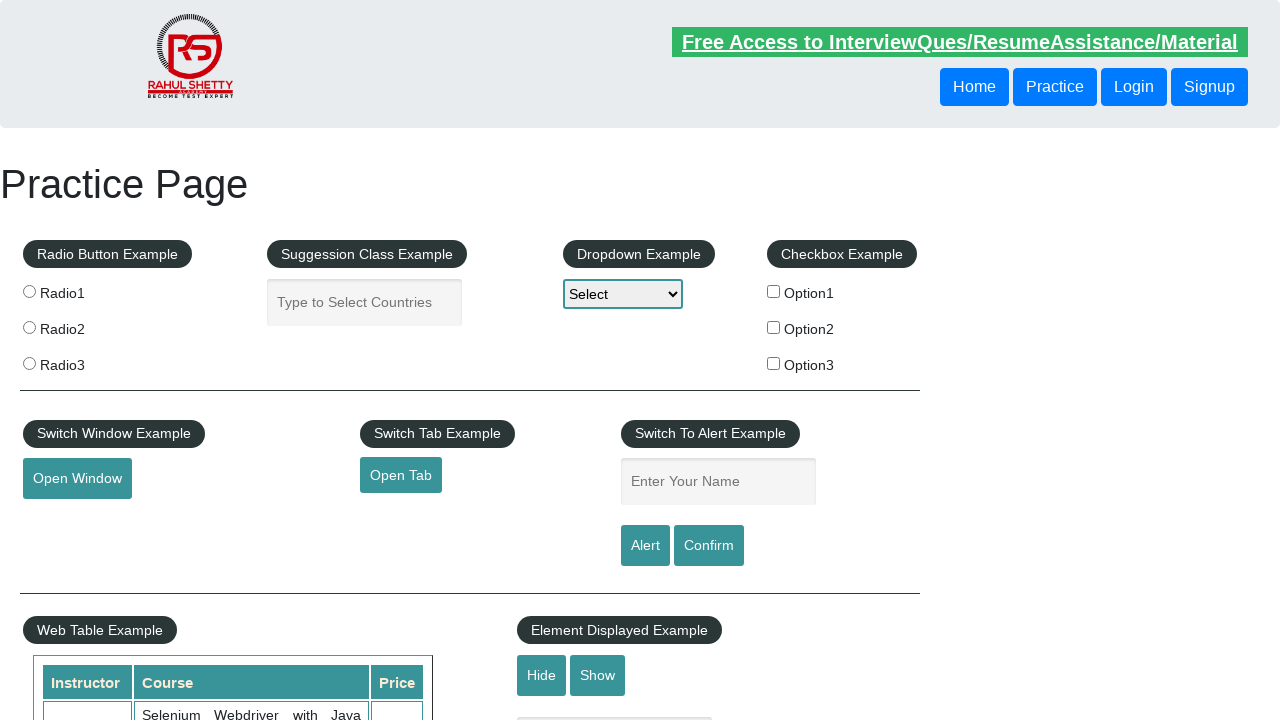

Clicked hide button to hide the text element at (542, 675) on #hide-textbox
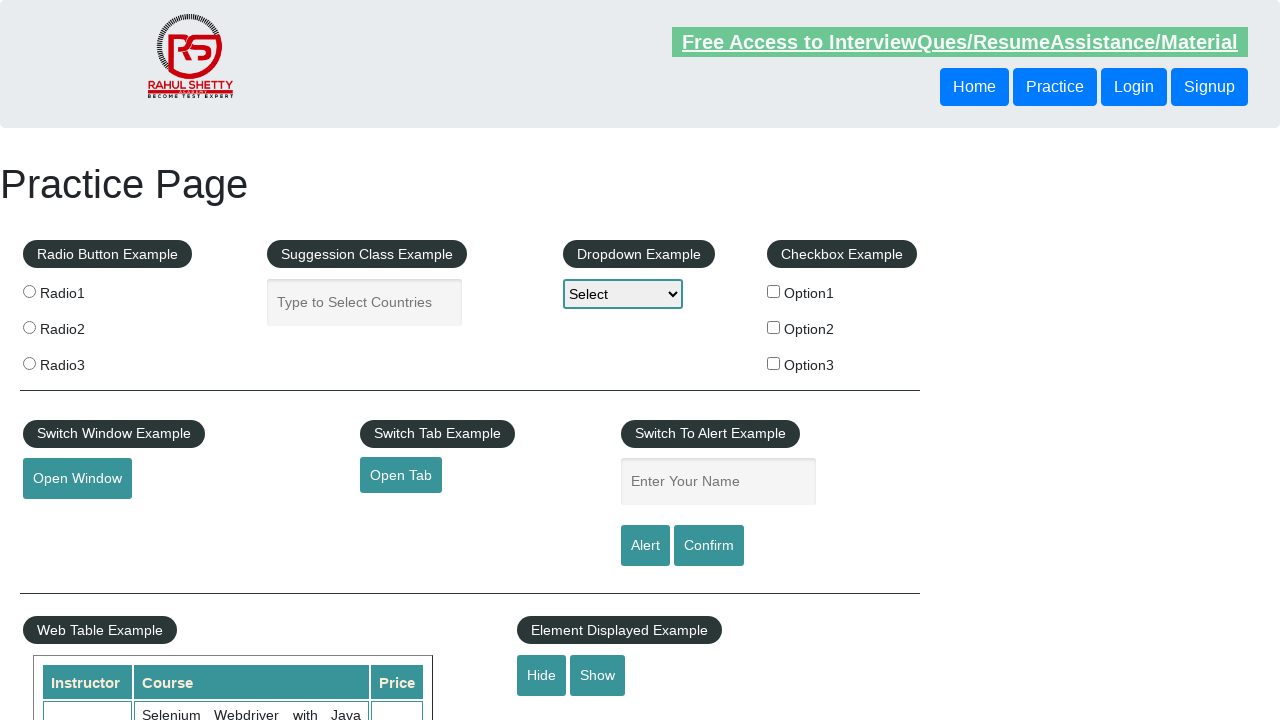

Verified text element is now hidden
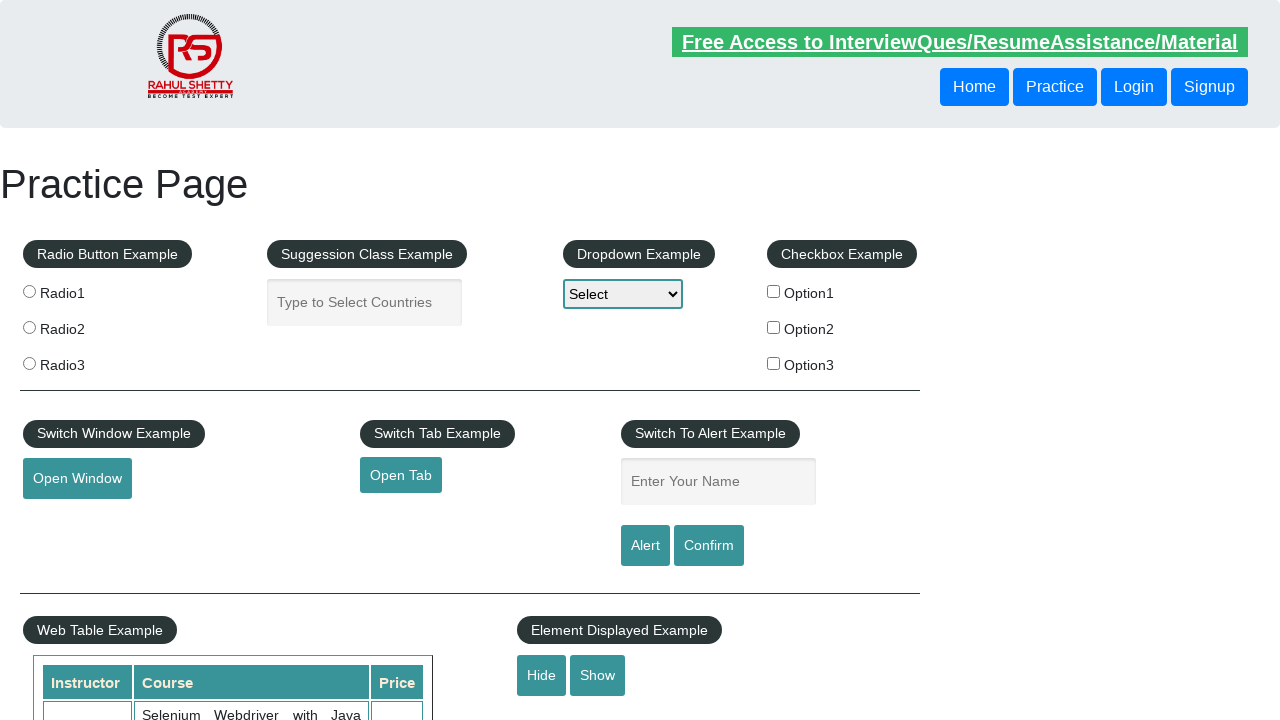

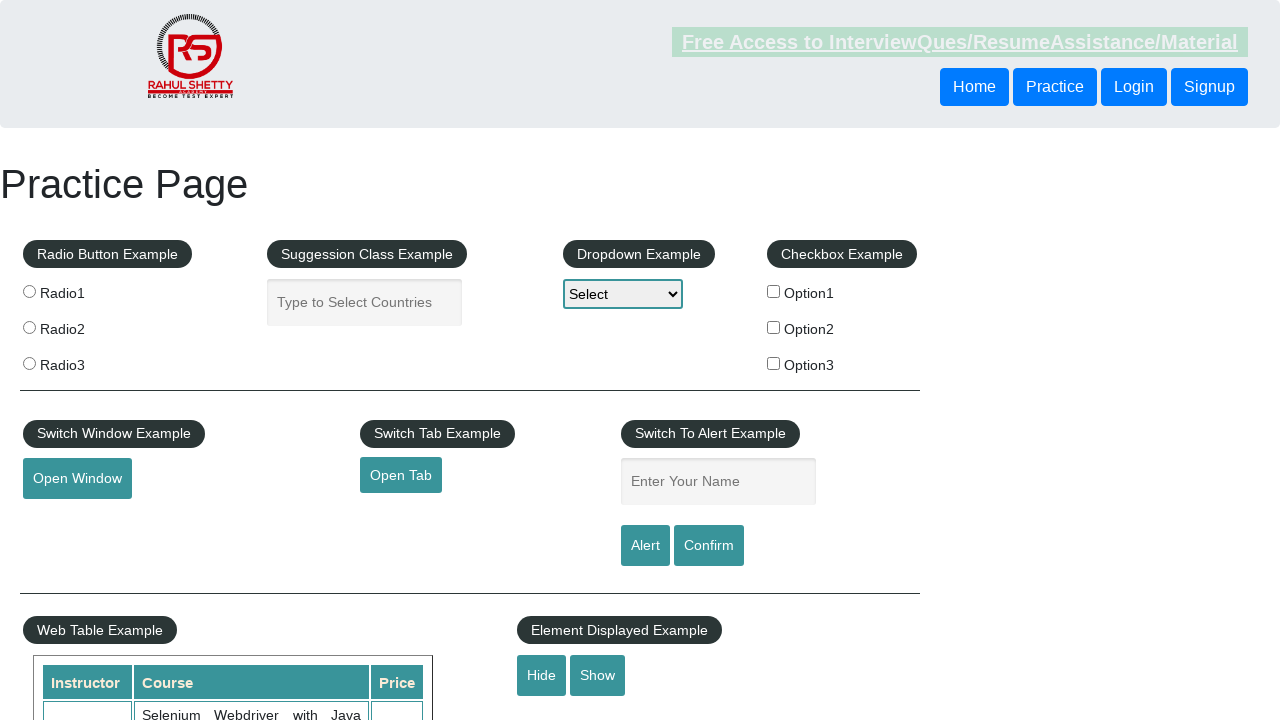